Tests adding a todo item, then toggling it as done, and verifies the counter updates from 1 item to 0 items left

Starting URL: https://fredidi.github.io/TodoApp2.1/

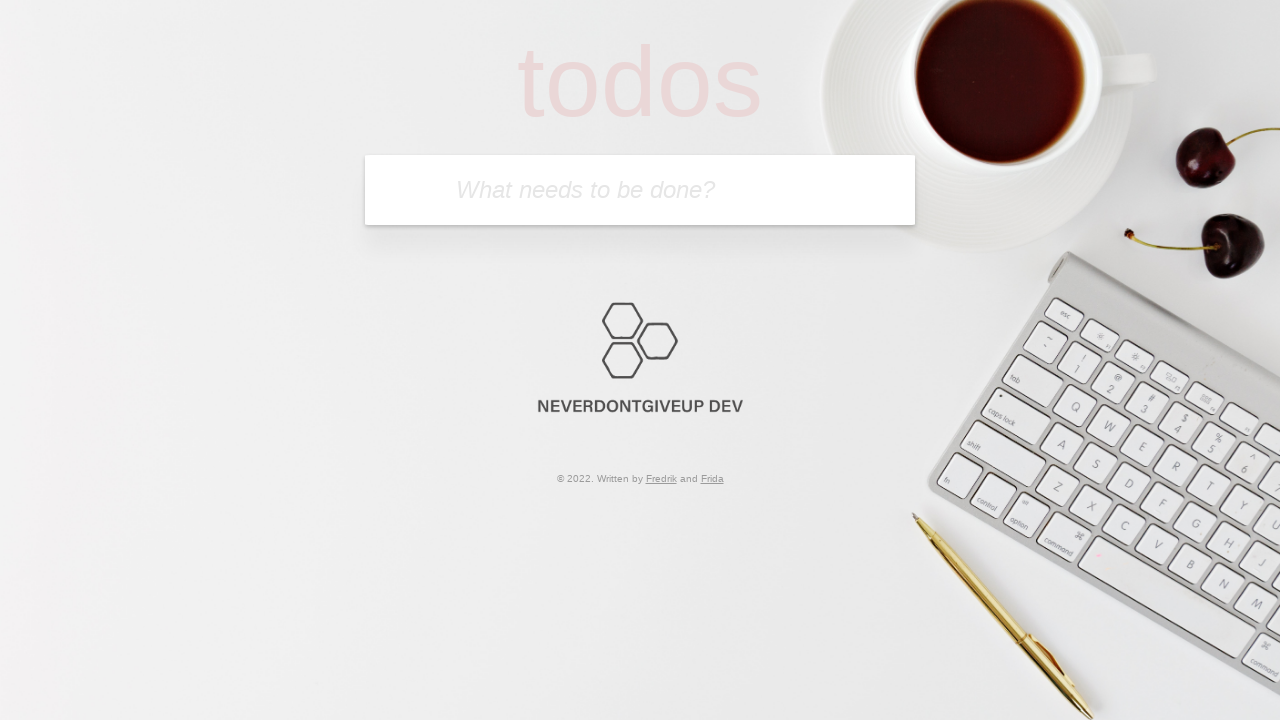

Filled todo input field with 'Another Todo Added' on #todoInput
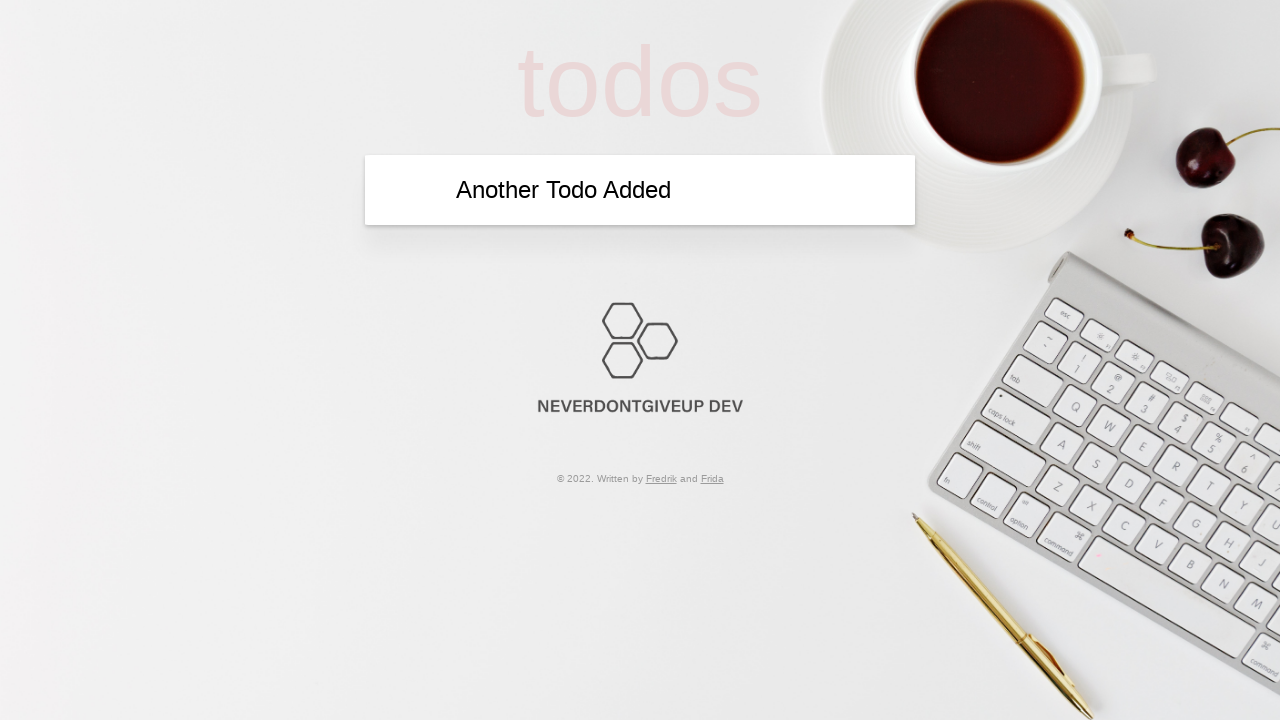

Pressed Enter to add the todo item on #todoInput
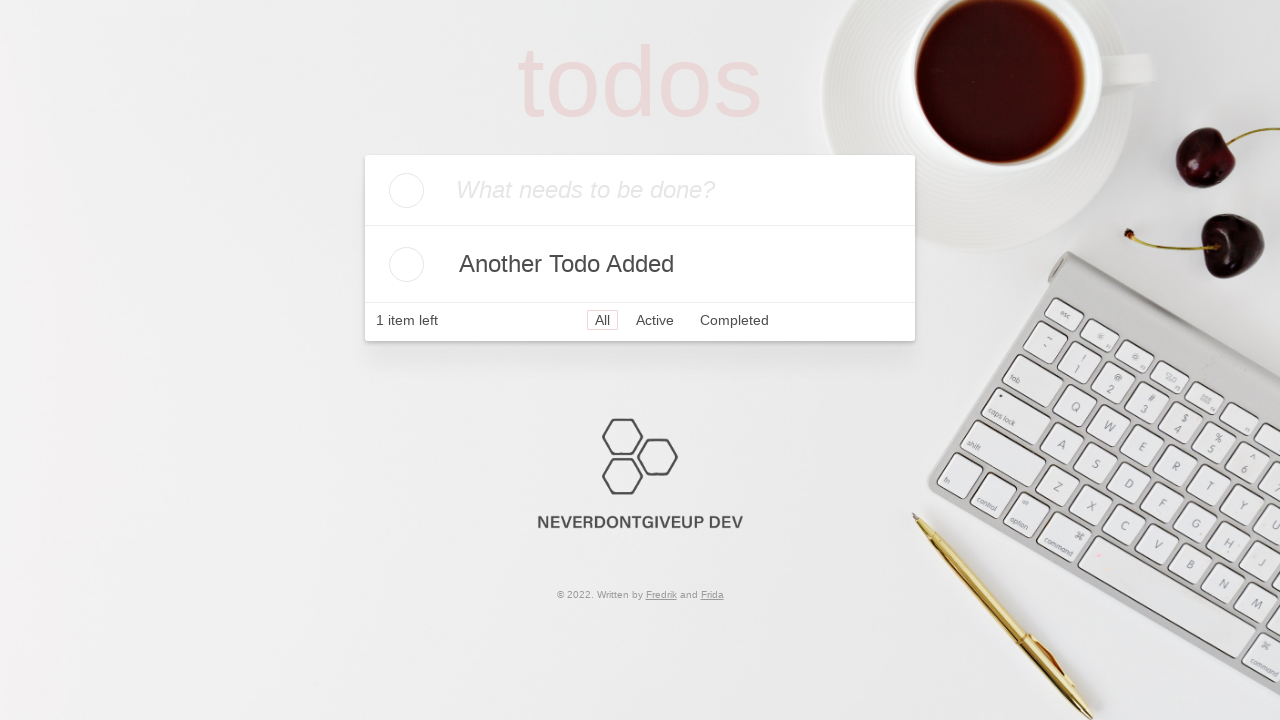

Counter element loaded showing 1 item left
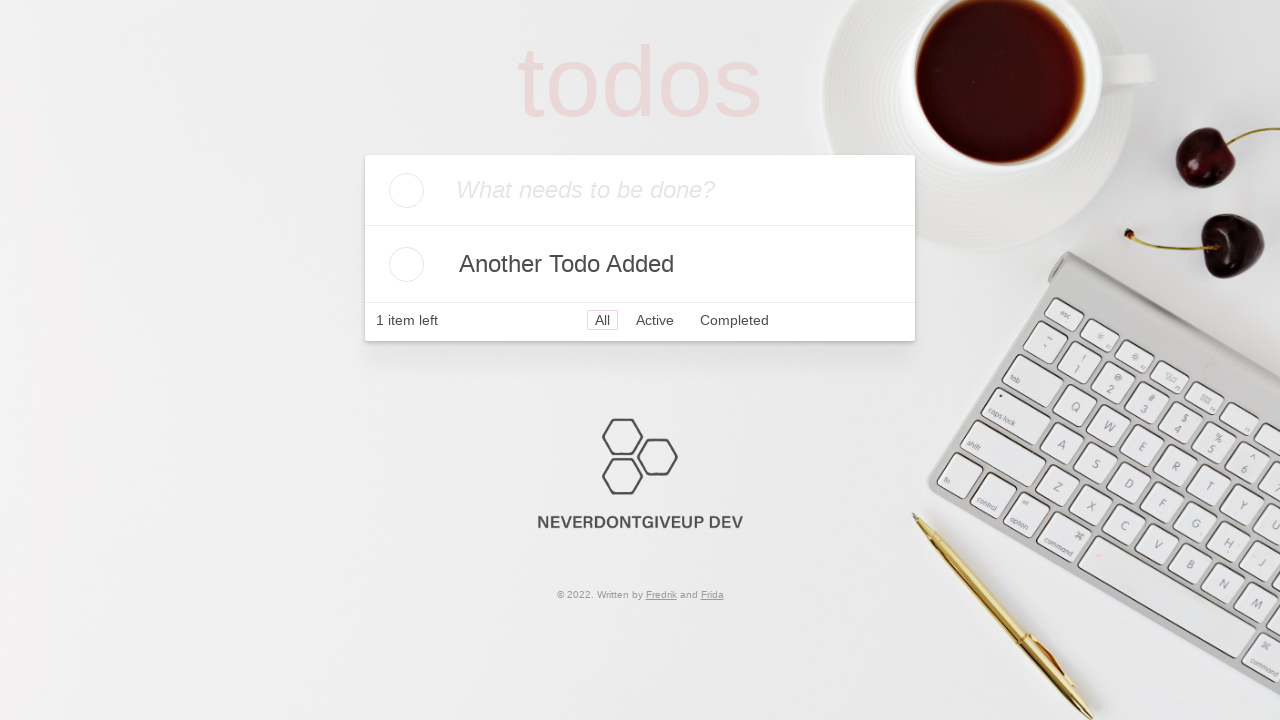

Clicked toggle done button to mark todo as complete at (406, 264) on #toggle-done
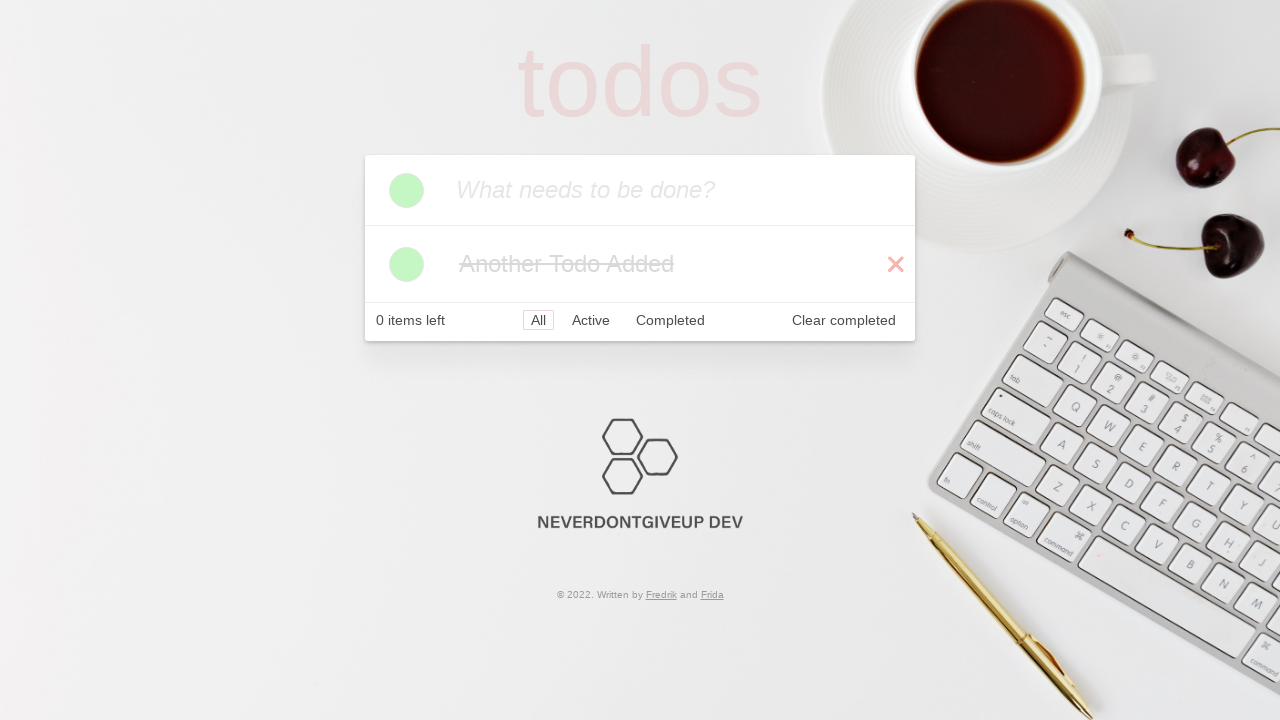

Counter updated to 0 items left after marking todo as done
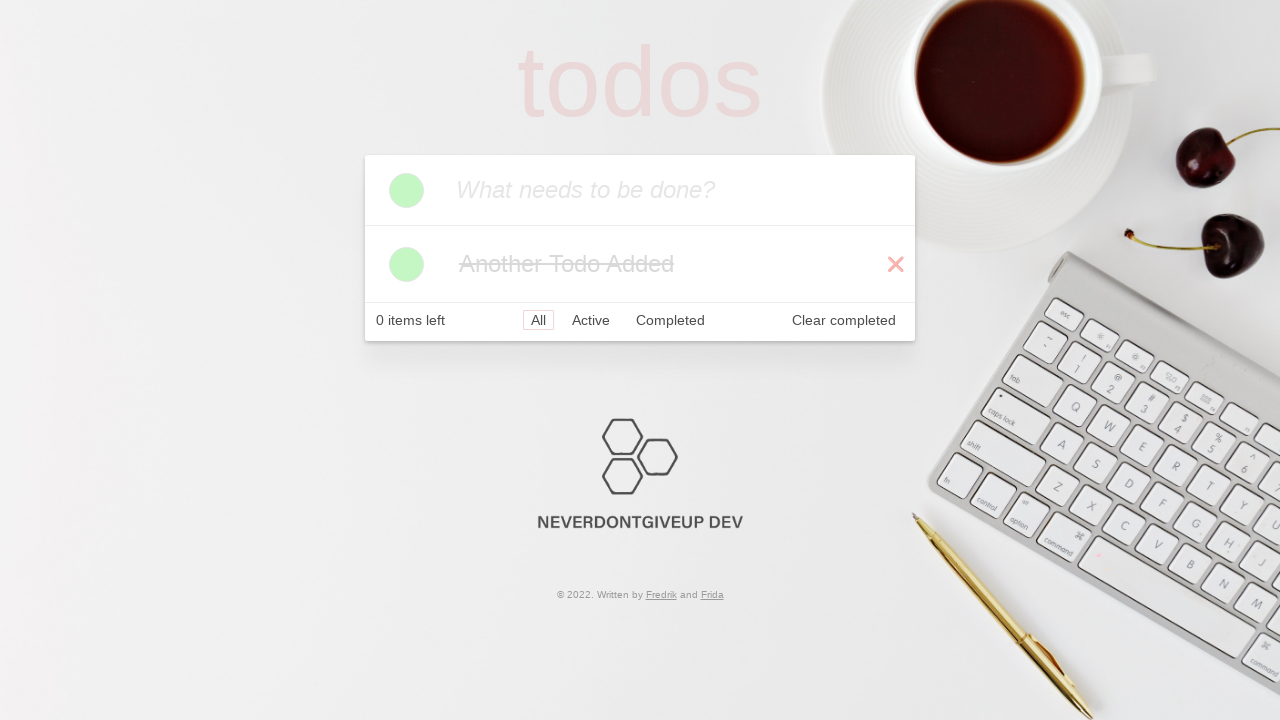

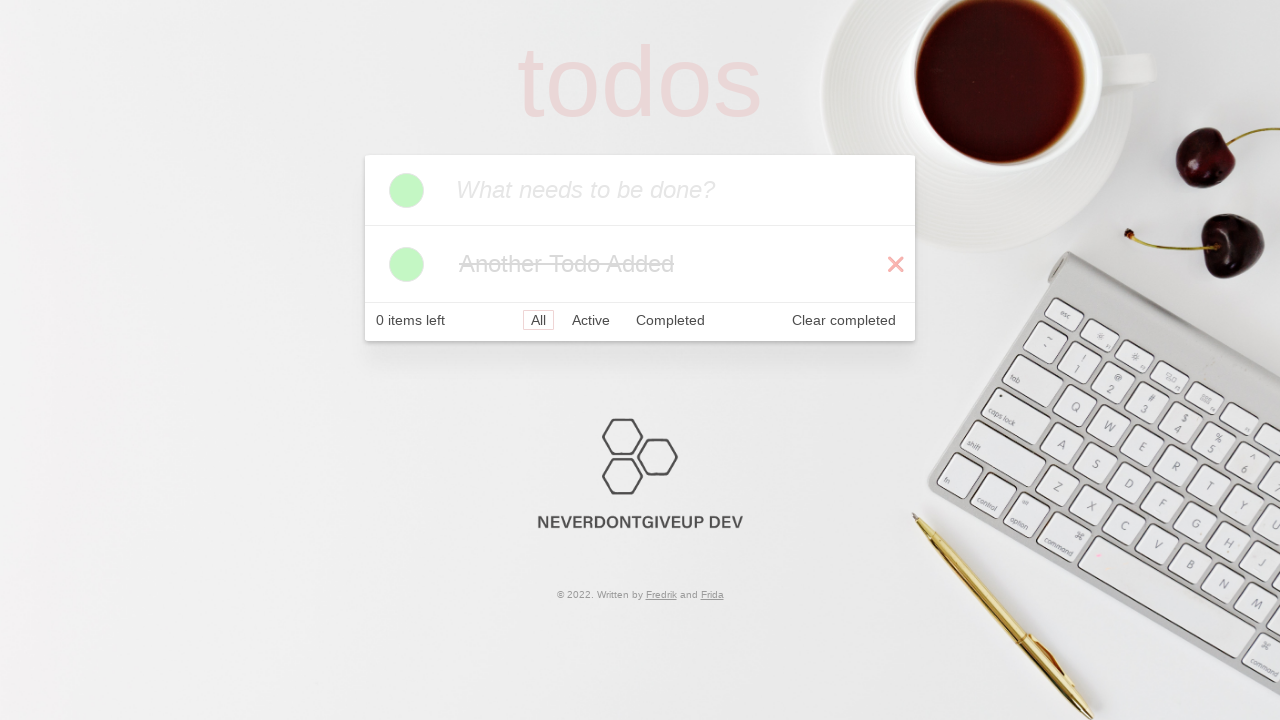